Tests a math exercise page by reading two numbers displayed on the page, calculating their sum, selecting the result from a dropdown menu, and submitting the form.

Starting URL: http://suninjuly.github.io/selects1.html

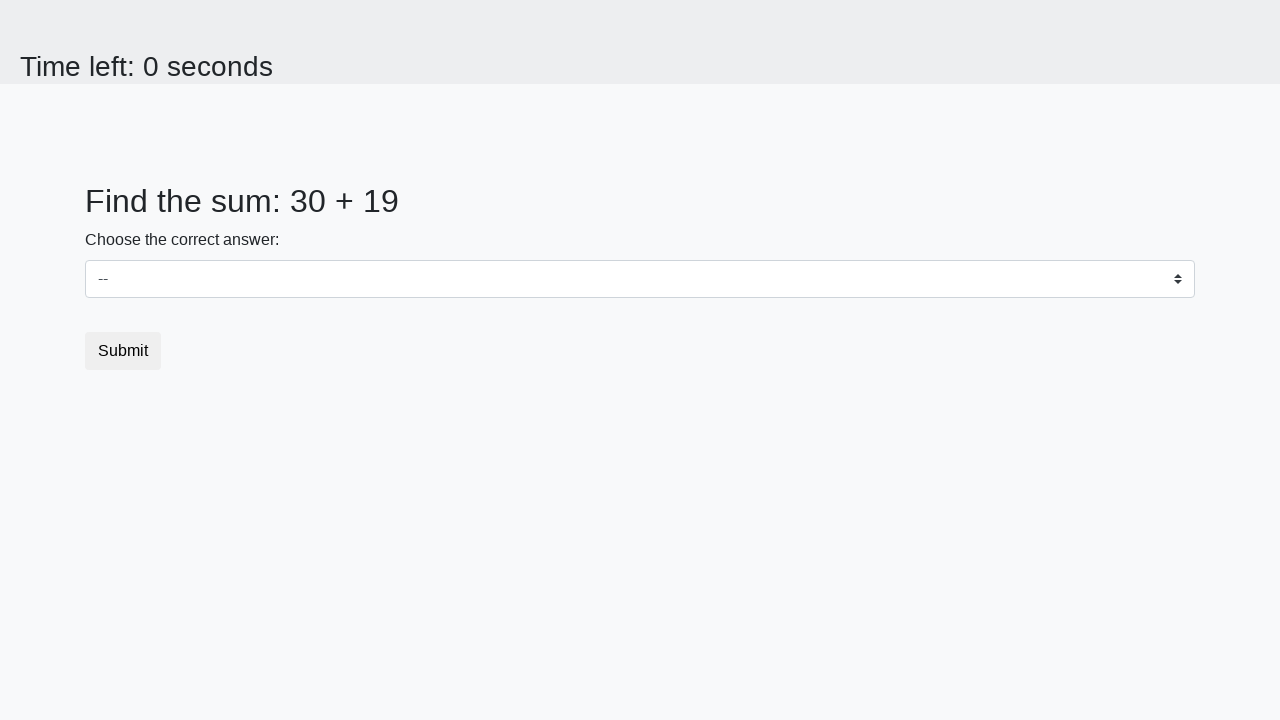

Retrieved first number from #num1 element
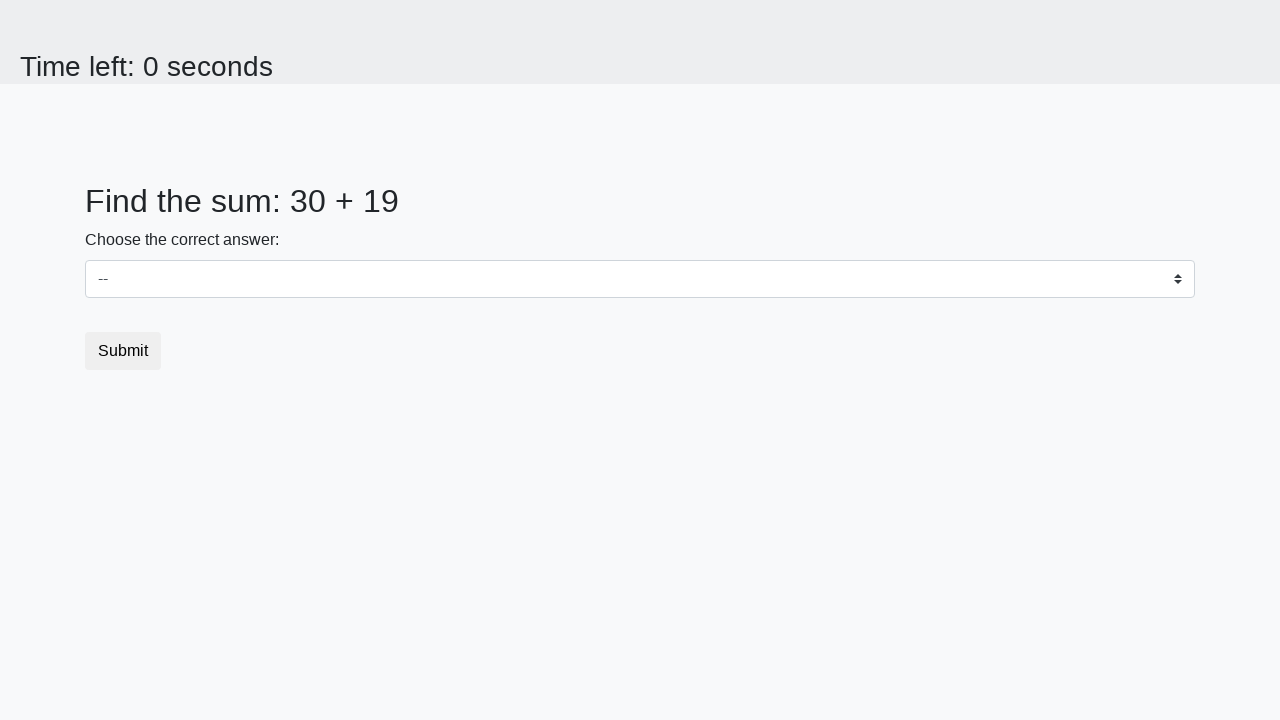

Retrieved second number from #num2 element
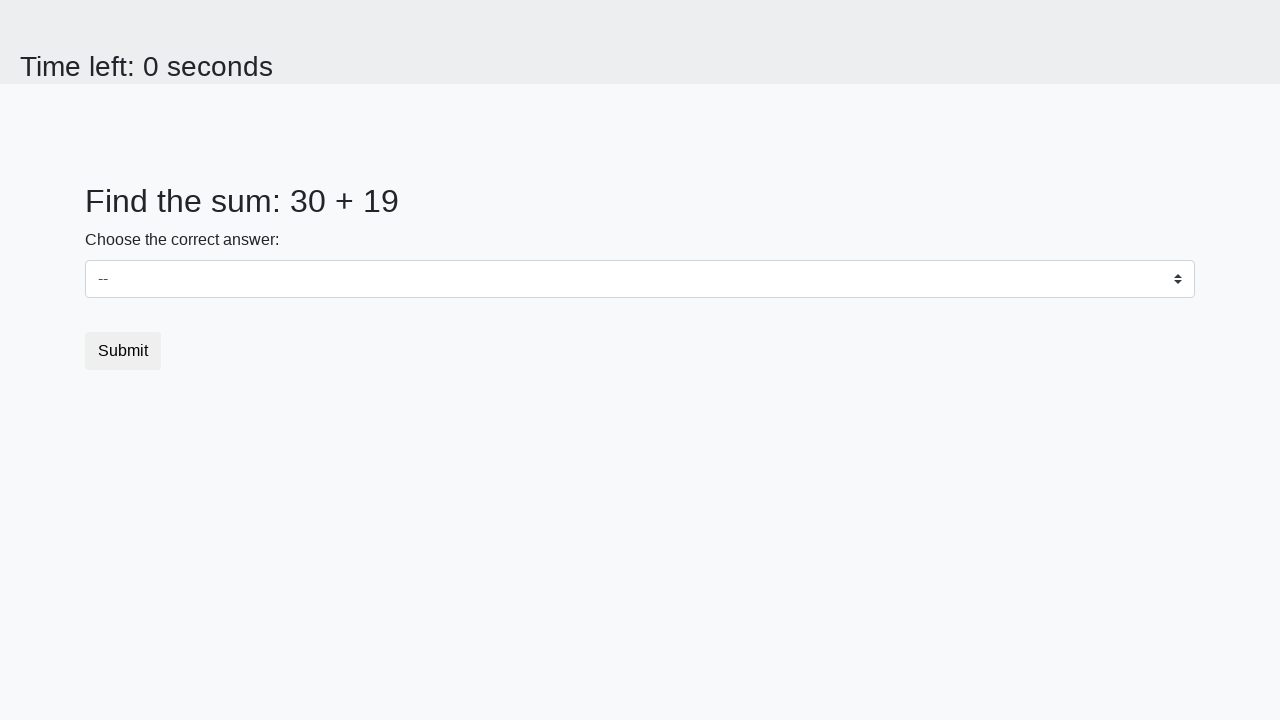

Calculated sum: 30 + 19 = 49
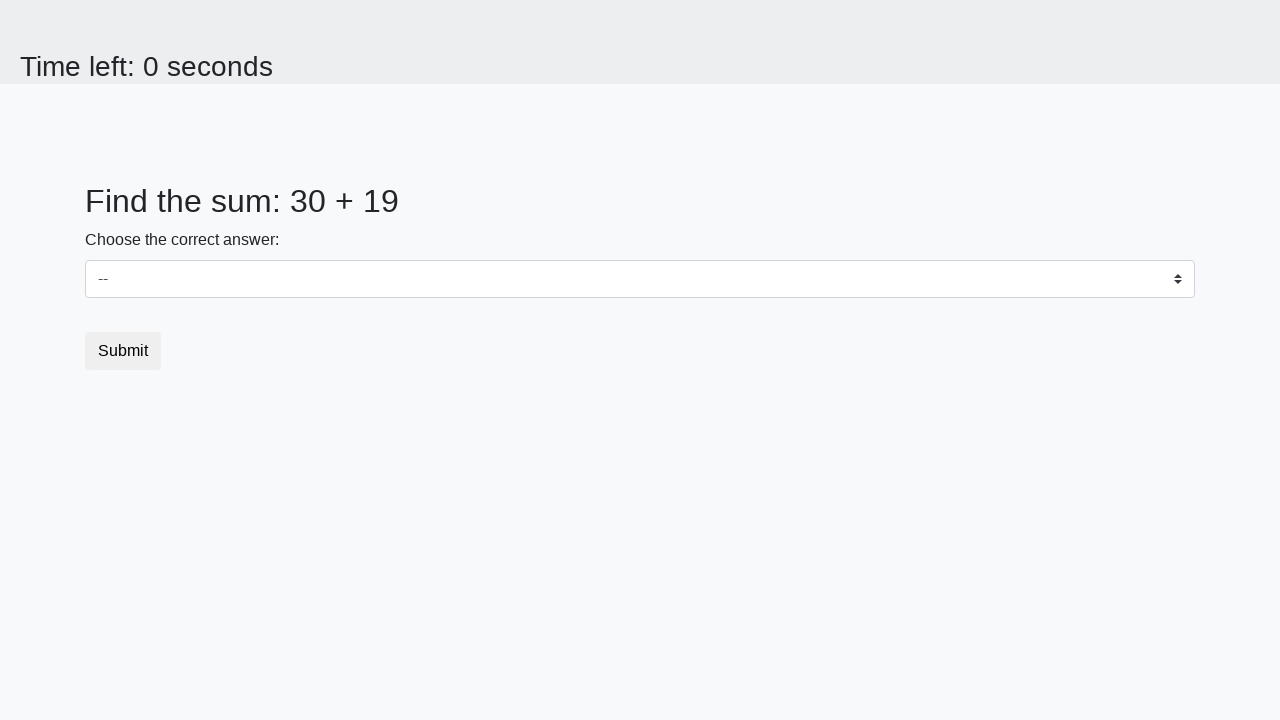

Selected calculated result '49' from dropdown menu on select
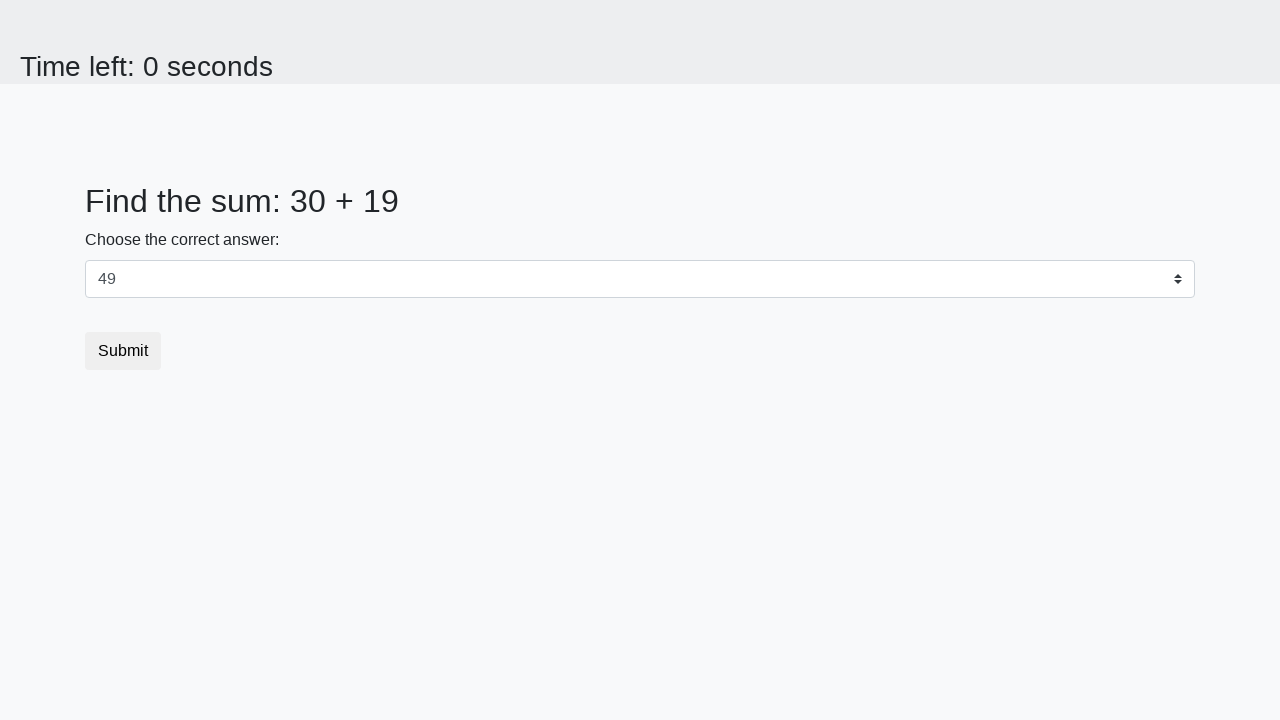

Clicked submit button to submit the form at (123, 351) on button.btn
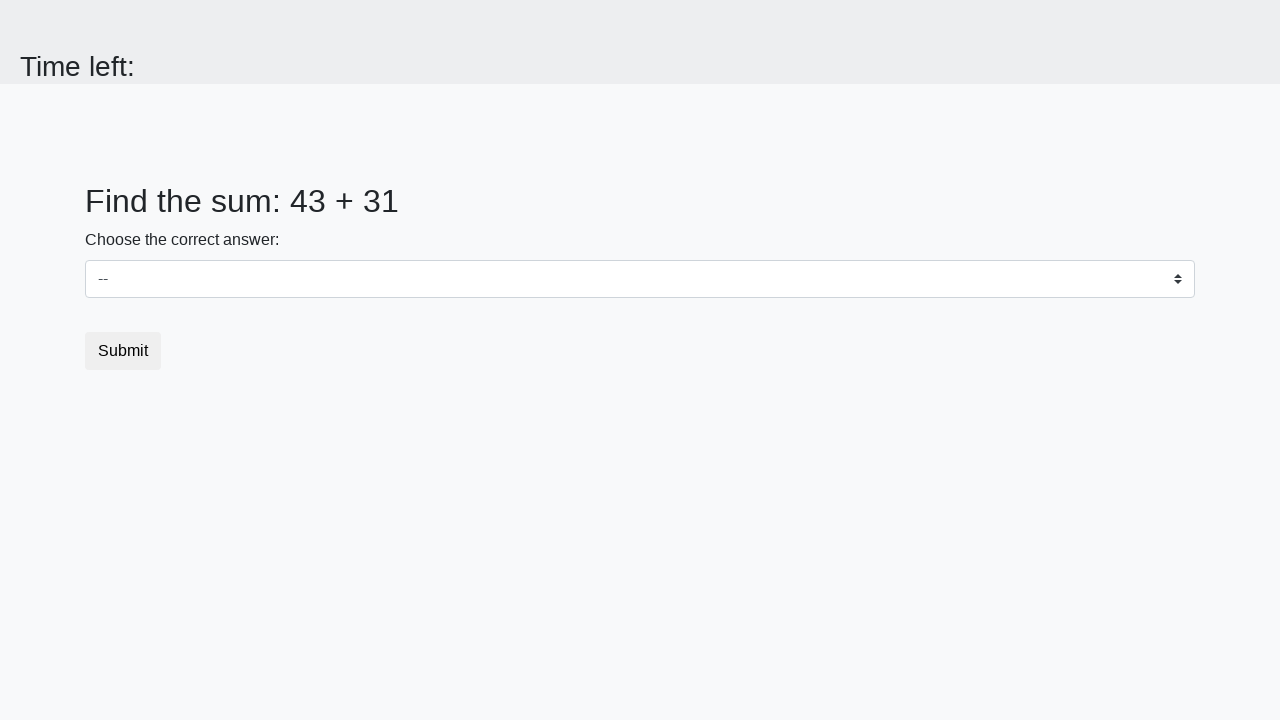

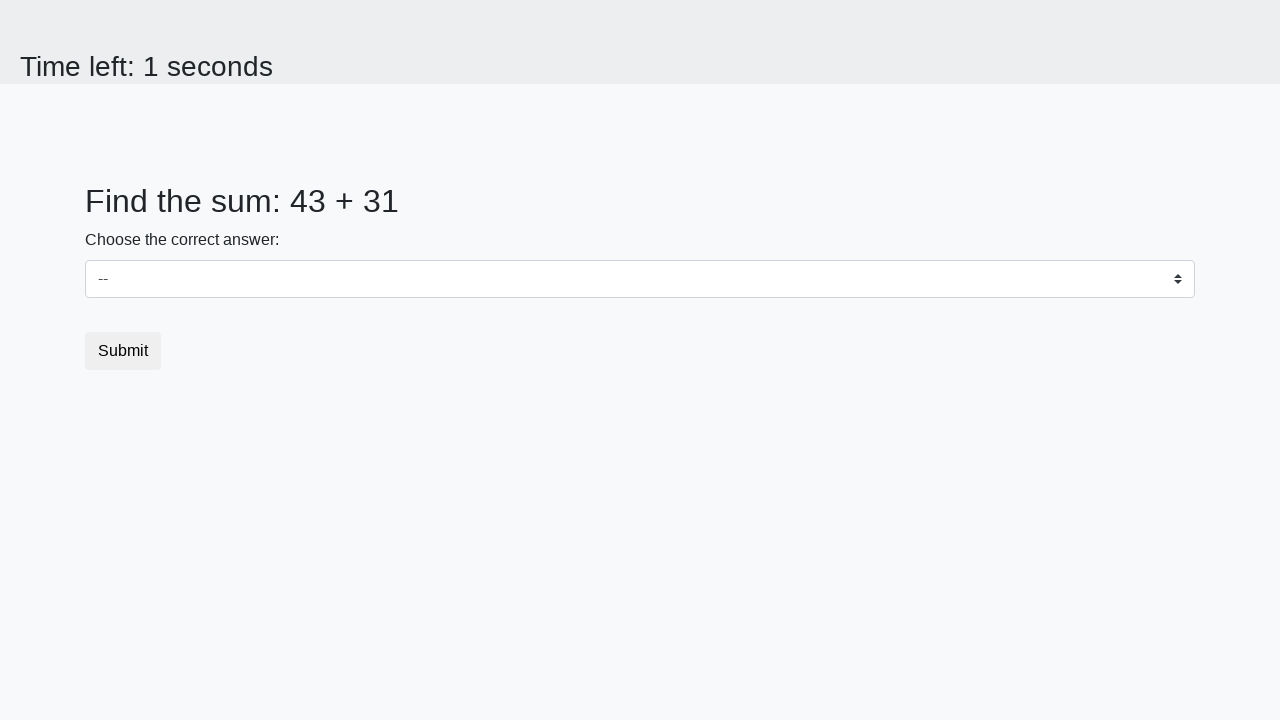